Tests calendar date picker by selecting a specific date (June 15, 2027) through year, month, and day navigation

Starting URL: https://rahulshettyacademy.com/seleniumPractise/#/offers

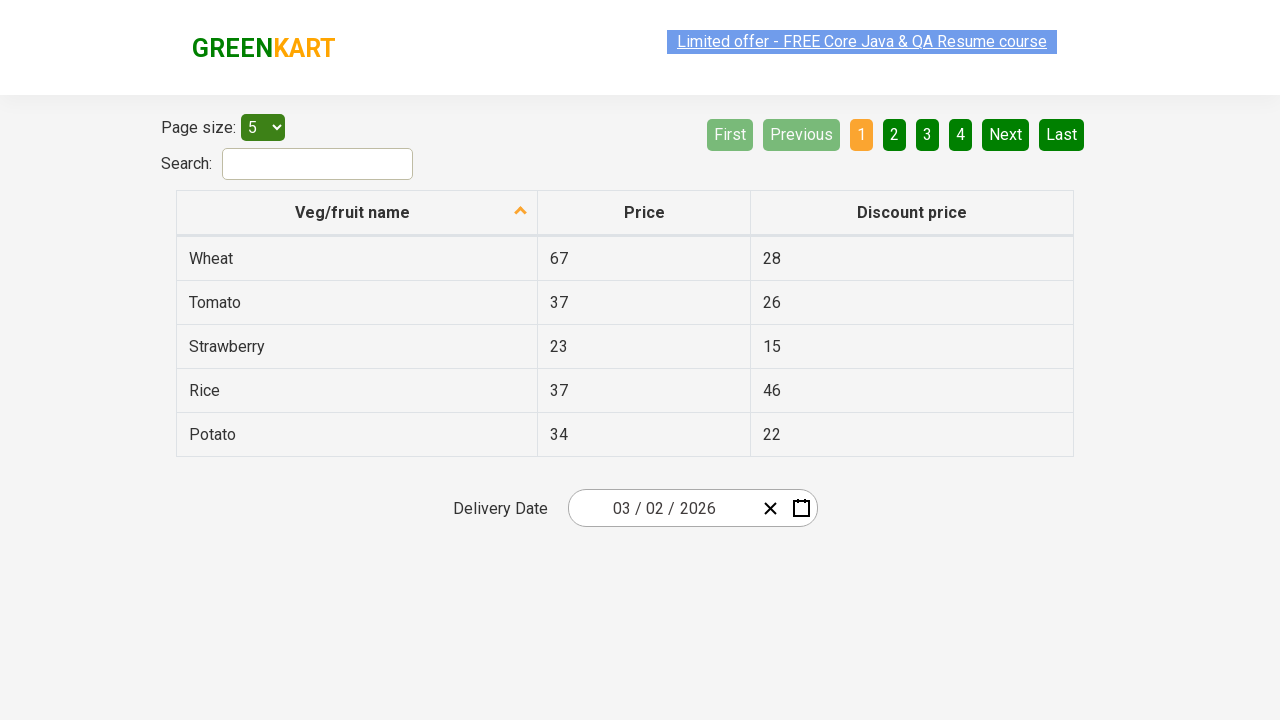

Clicked on date picker input to open calendar at (662, 508) on .react-date-picker__inputGroup
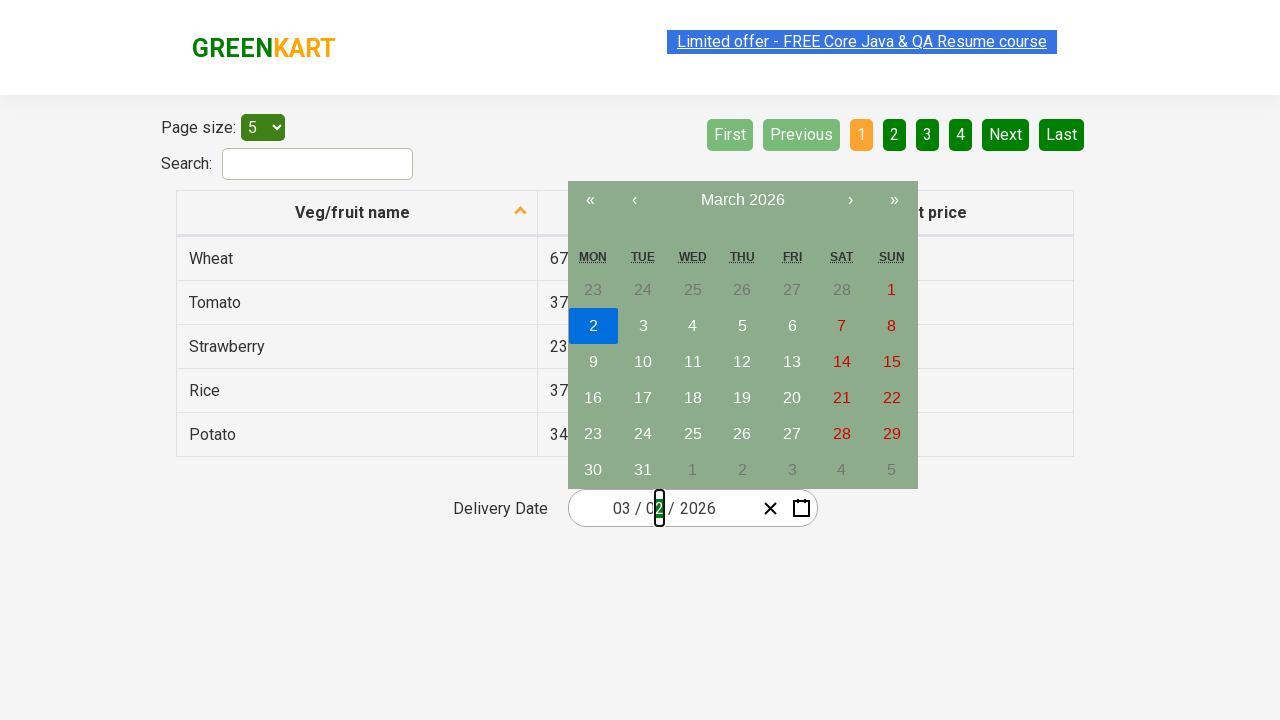

Clicked navigation label to switch to year view at (742, 200) on .react-calendar__navigation__label
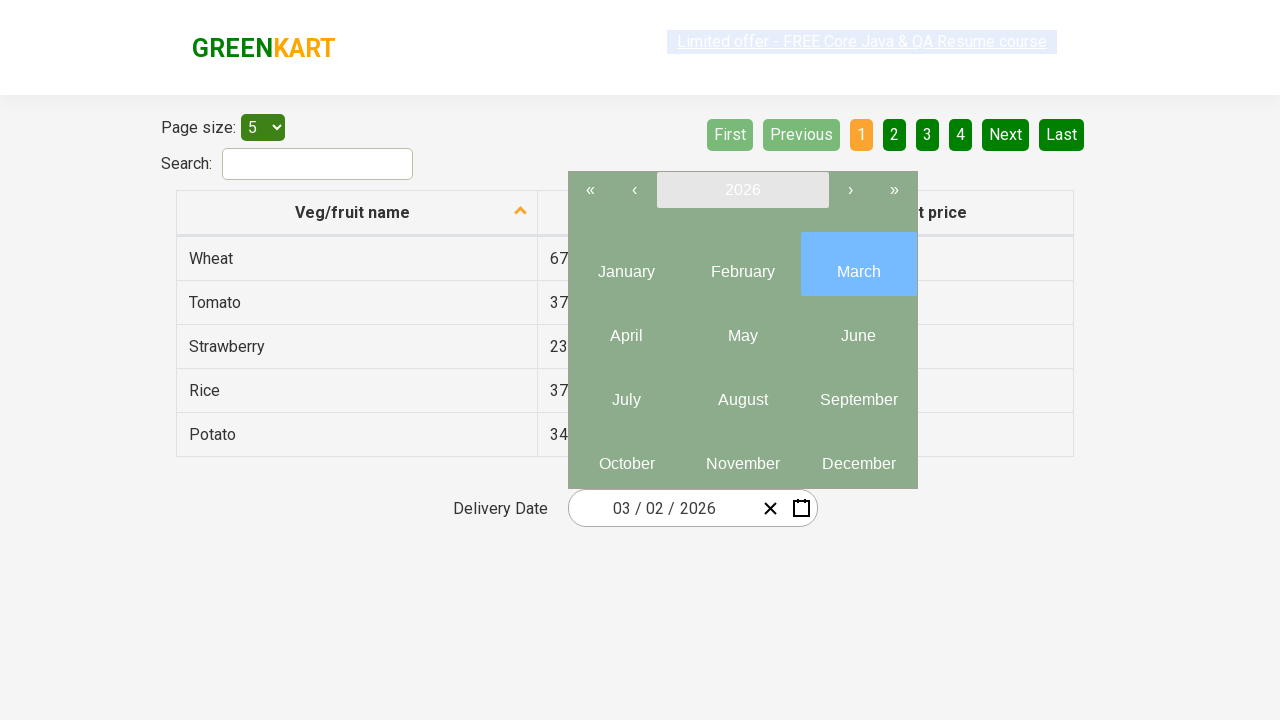

Clicked navigation label again to switch to decade view at (742, 190) on .react-calendar__navigation__label
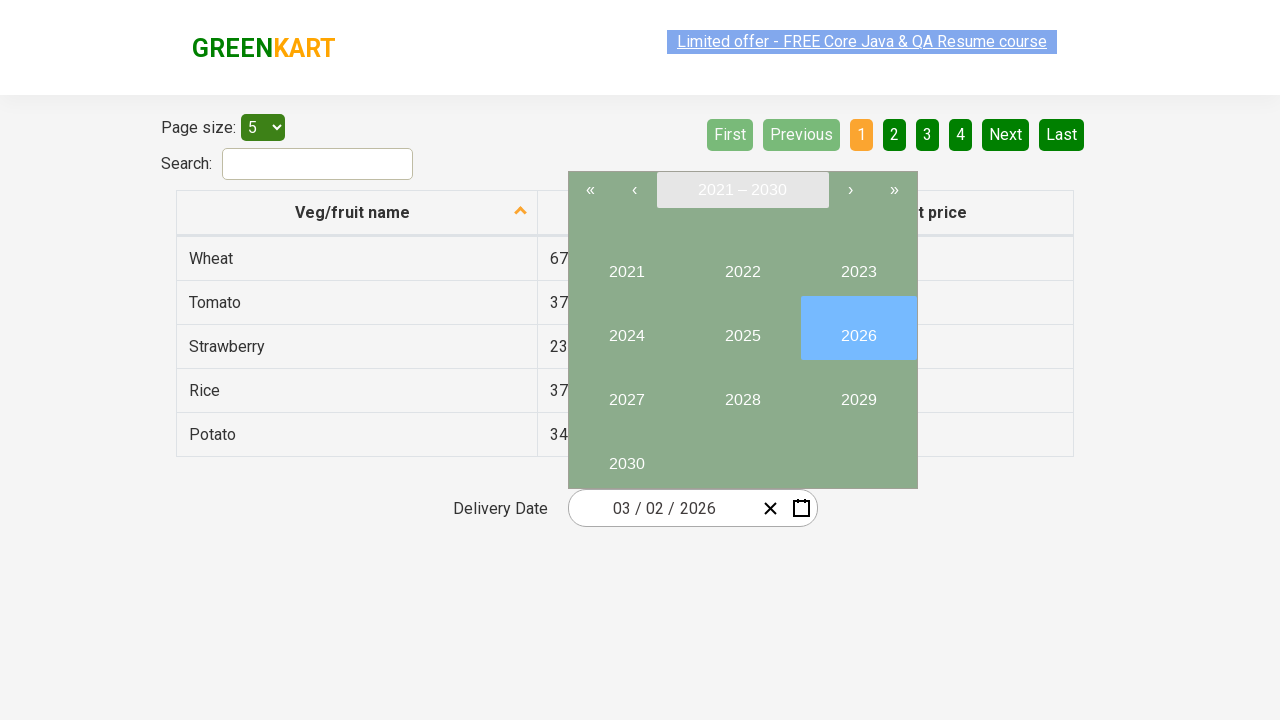

Selected year 2027 from decade view at (626, 392) on button:has-text('2027')
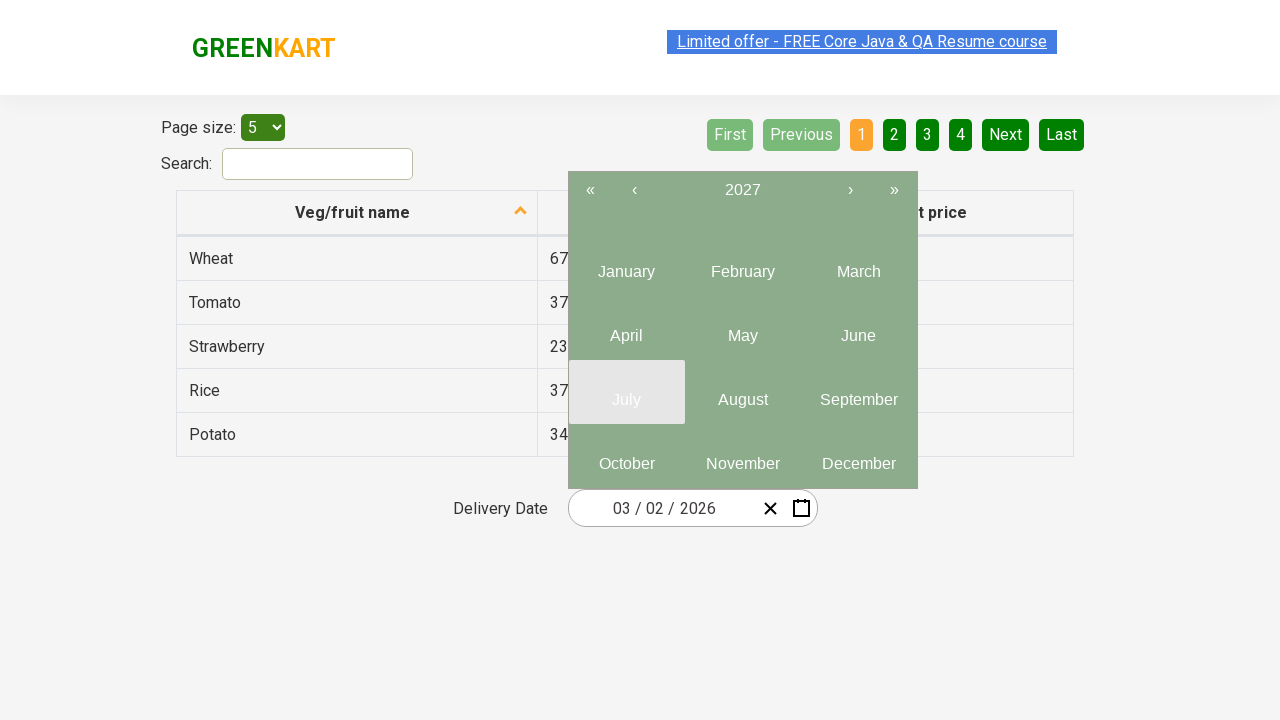

Selected June (month 6) from year 2027 at (858, 328) on .react-calendar__year-view__months__month >> nth=5
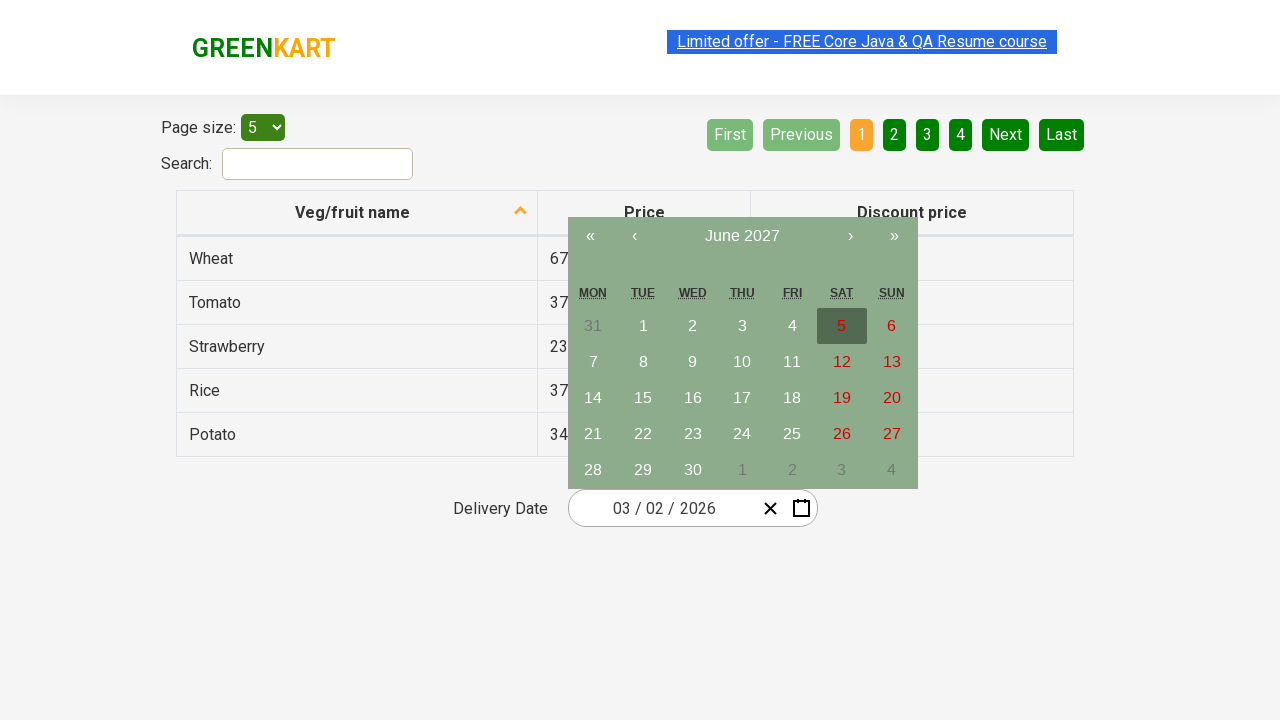

Selected day 15 from June 2027 calendar at (643, 398) on button:has-text('15')
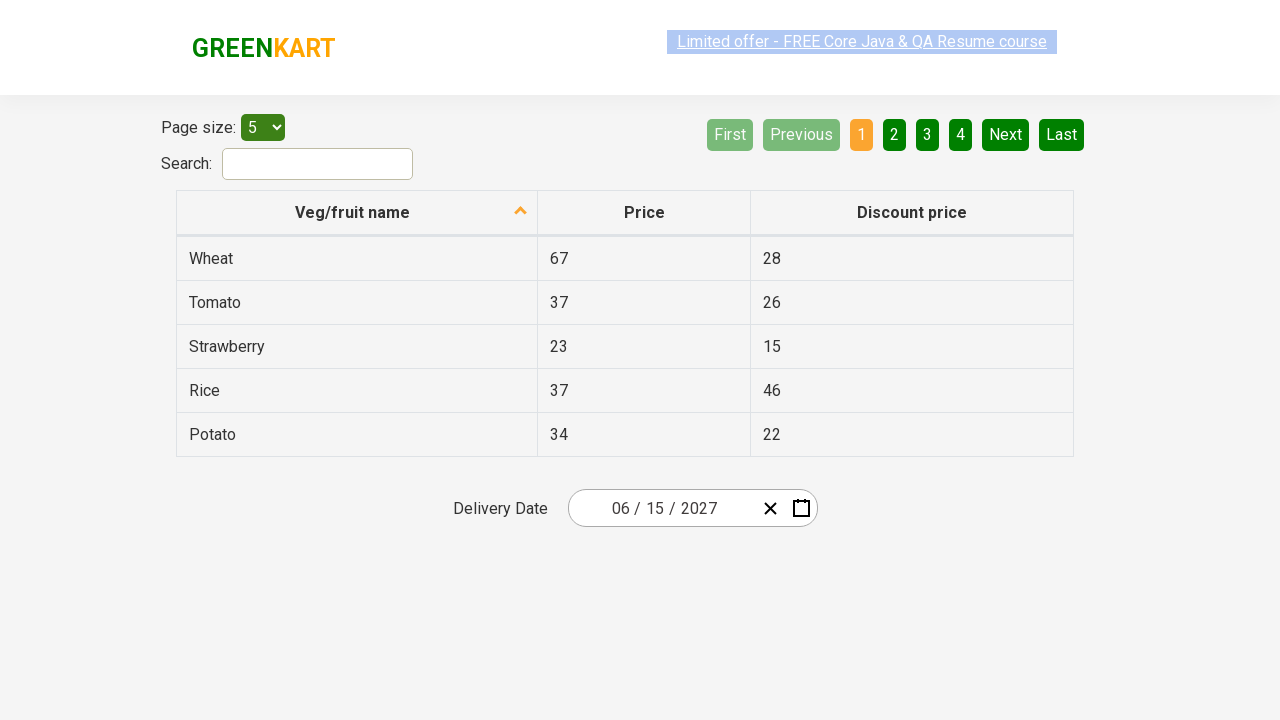

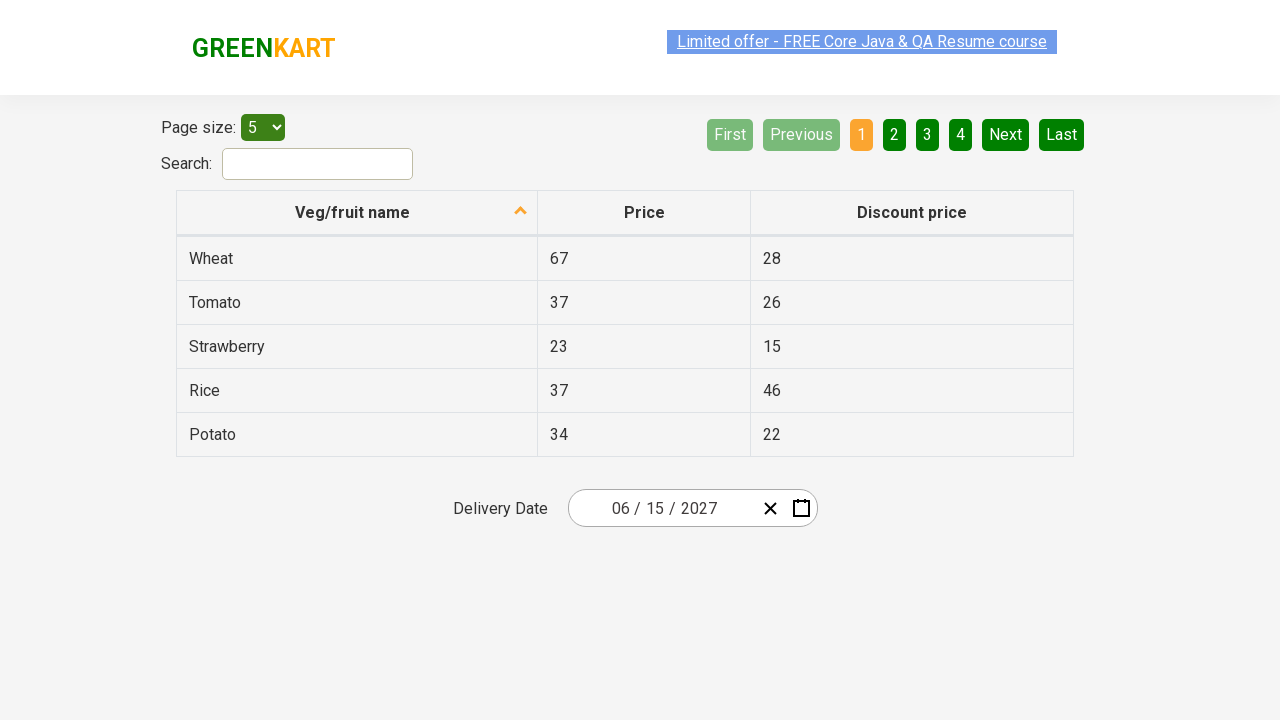